Tests a dynamic form by filling out name and email fields, then submitting the form which triggers a JSON file download.

Starting URL: https://dynamicform-ztw9.vercel.app/

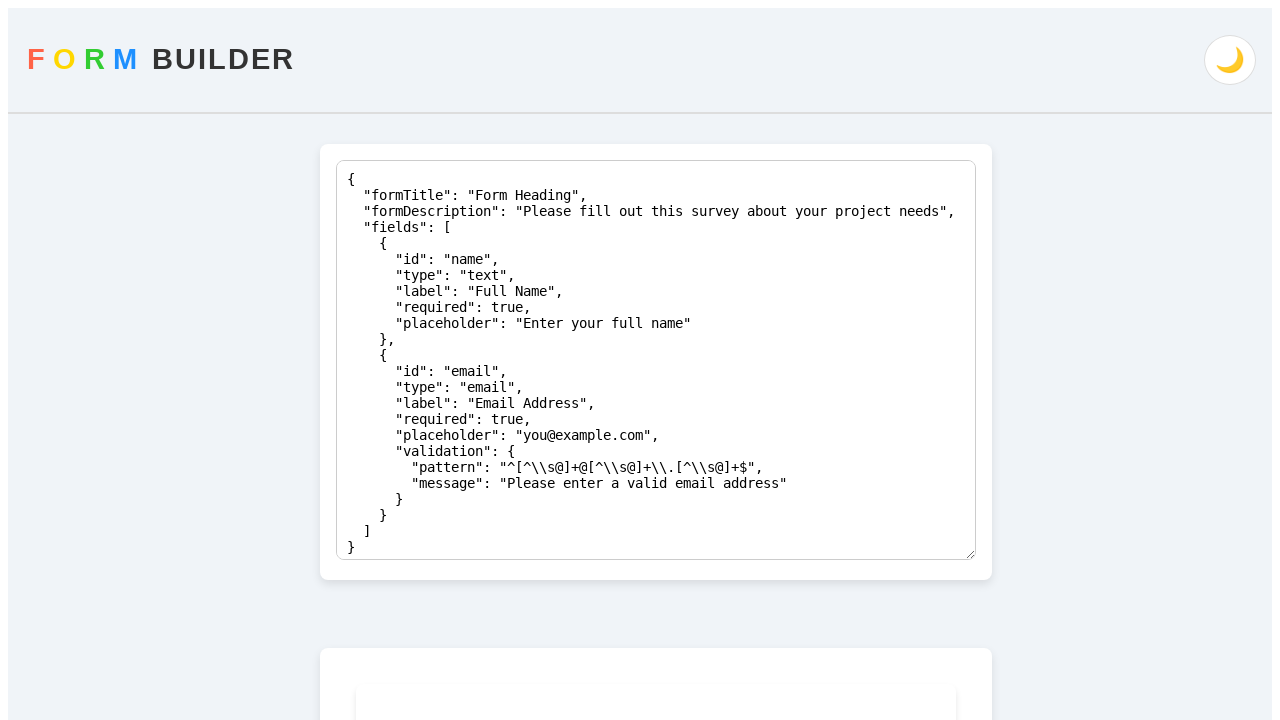

Filled name field with 'Jane Smith' on input[name="name"]
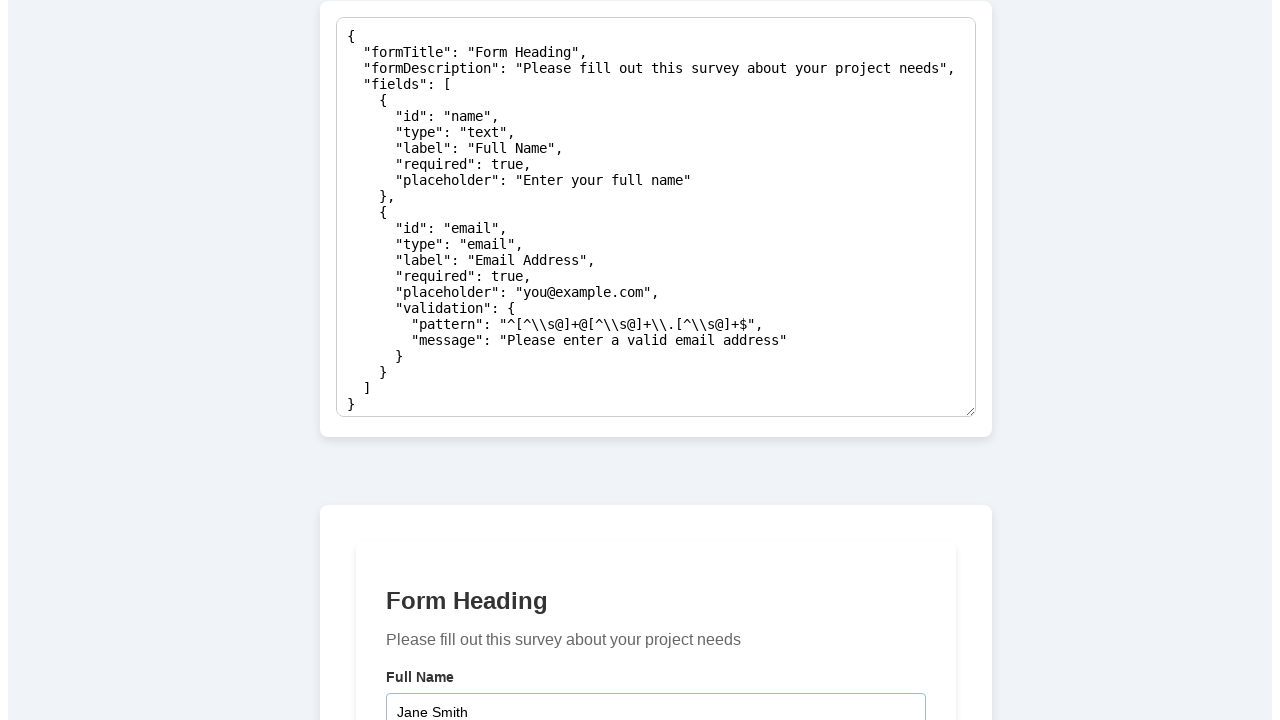

Filled email field with 'jane.smith@example.com' on input[name="email"]
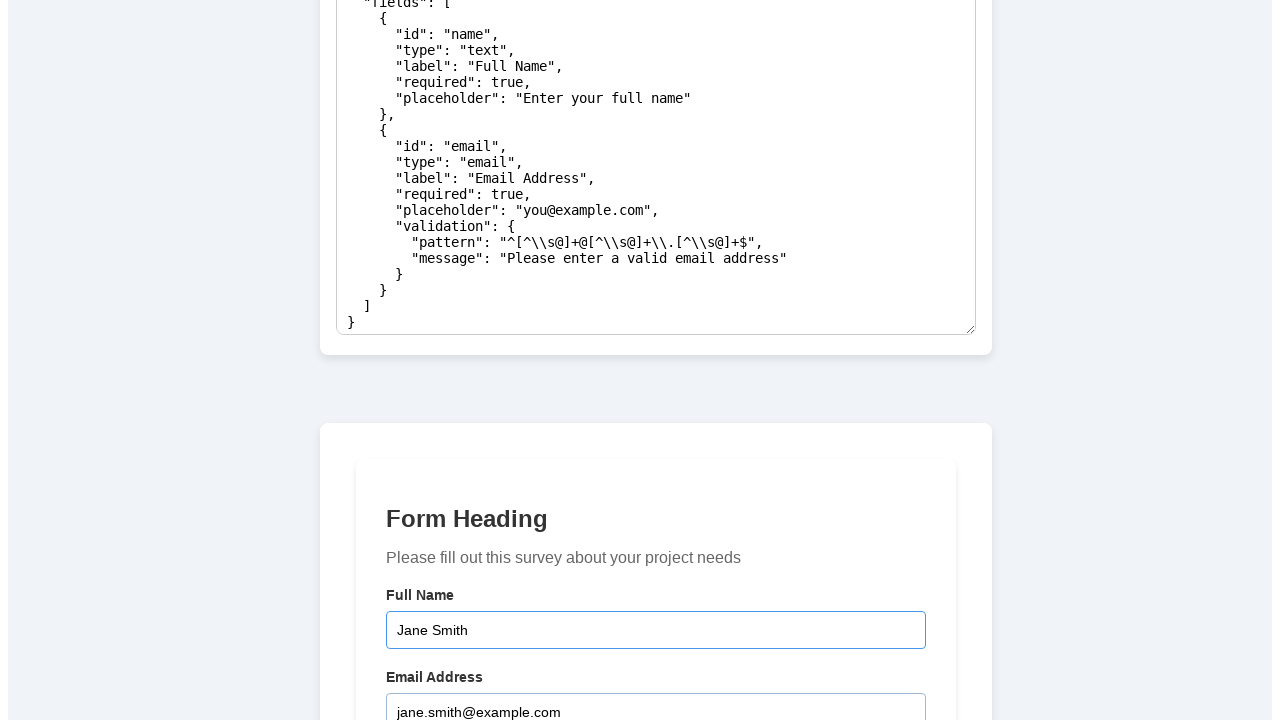

Clicked submit button to trigger form submission and JSON download at (656, 549) on button[type="submit"]
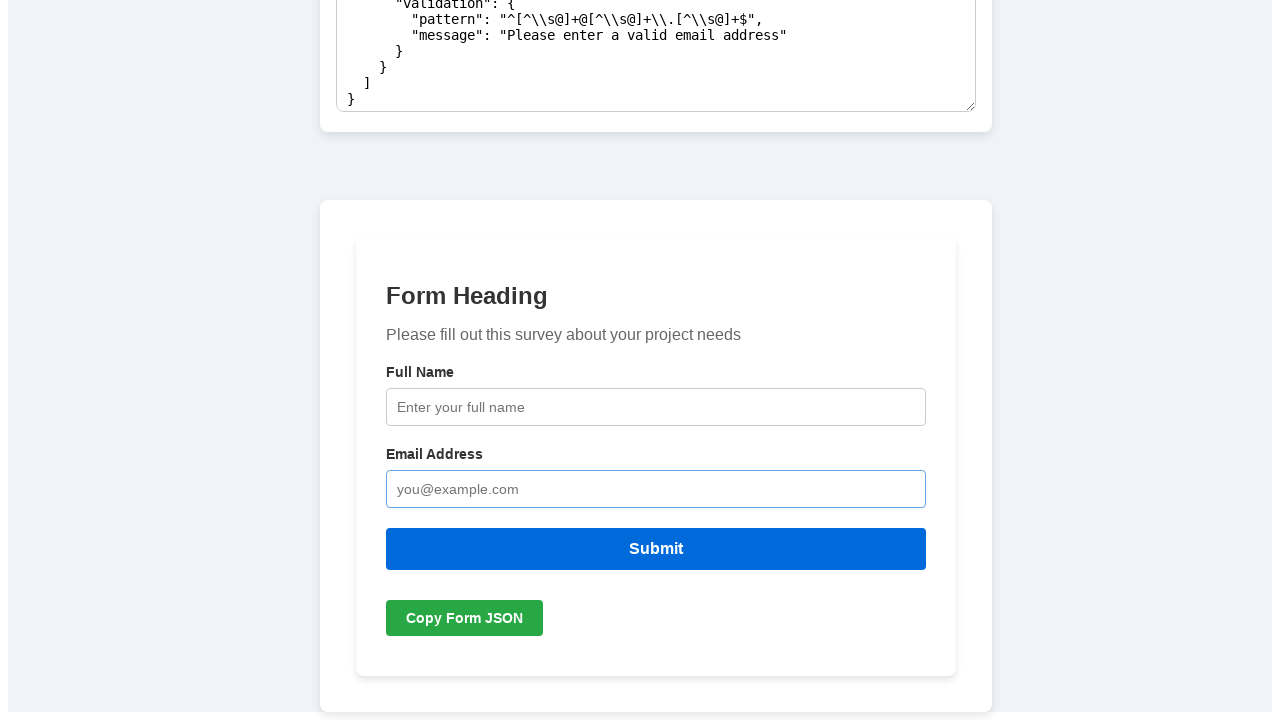

Waited 1 second for download to be triggered
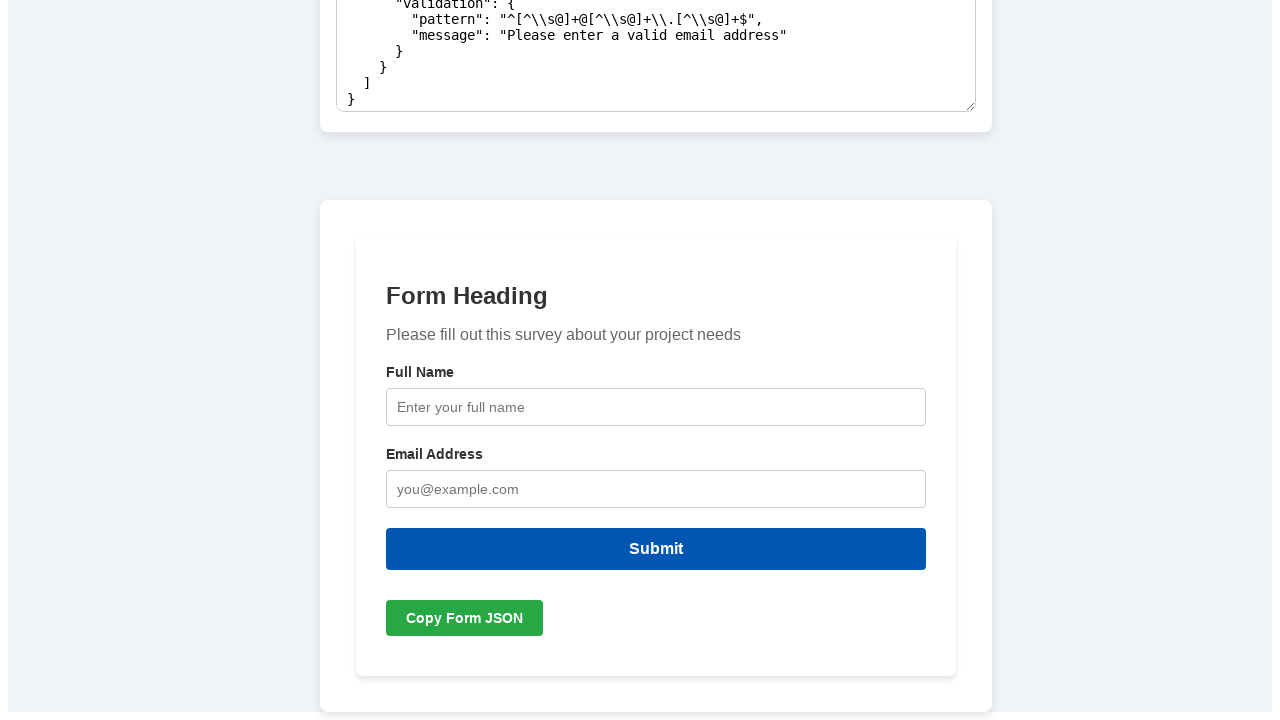

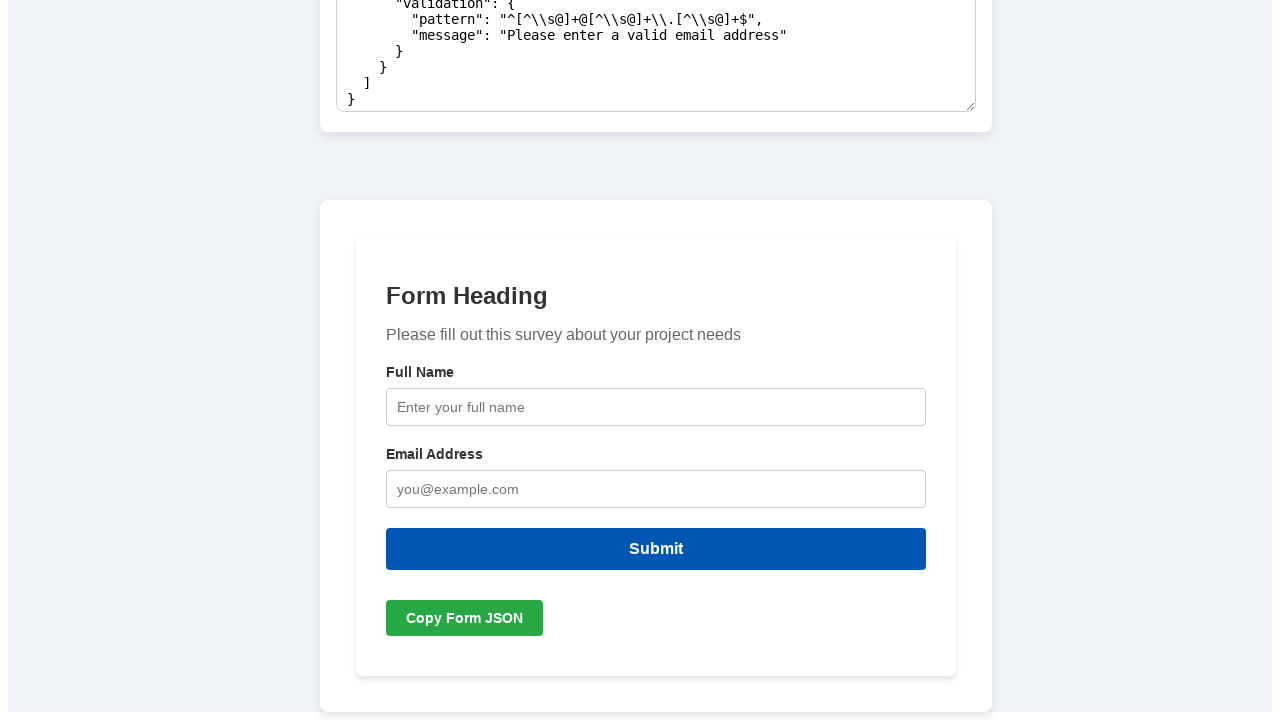